Tests un-marking items as complete by unchecking their checkboxes

Starting URL: https://demo.playwright.dev/todomvc

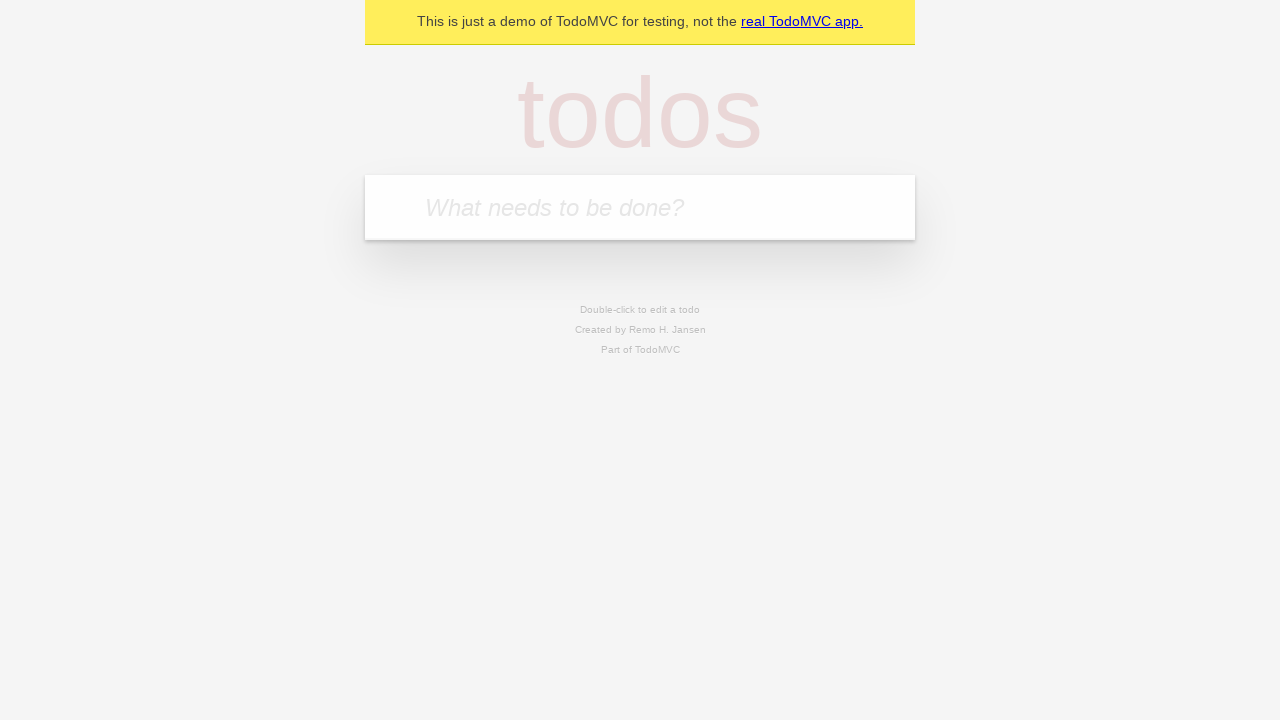

Filled new todo field with 'buy some cheese' on internal:attr=[placeholder="What needs to be done?"i]
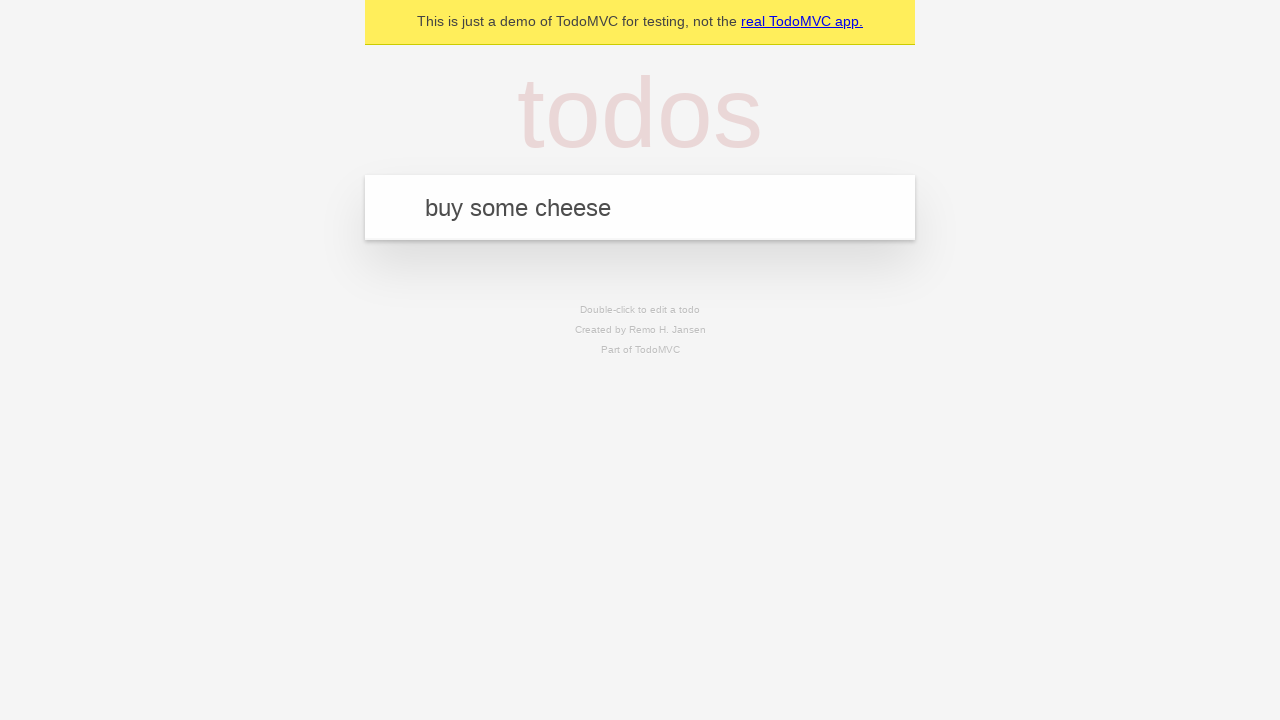

Pressed Enter to create todo 'buy some cheese' on internal:attr=[placeholder="What needs to be done?"i]
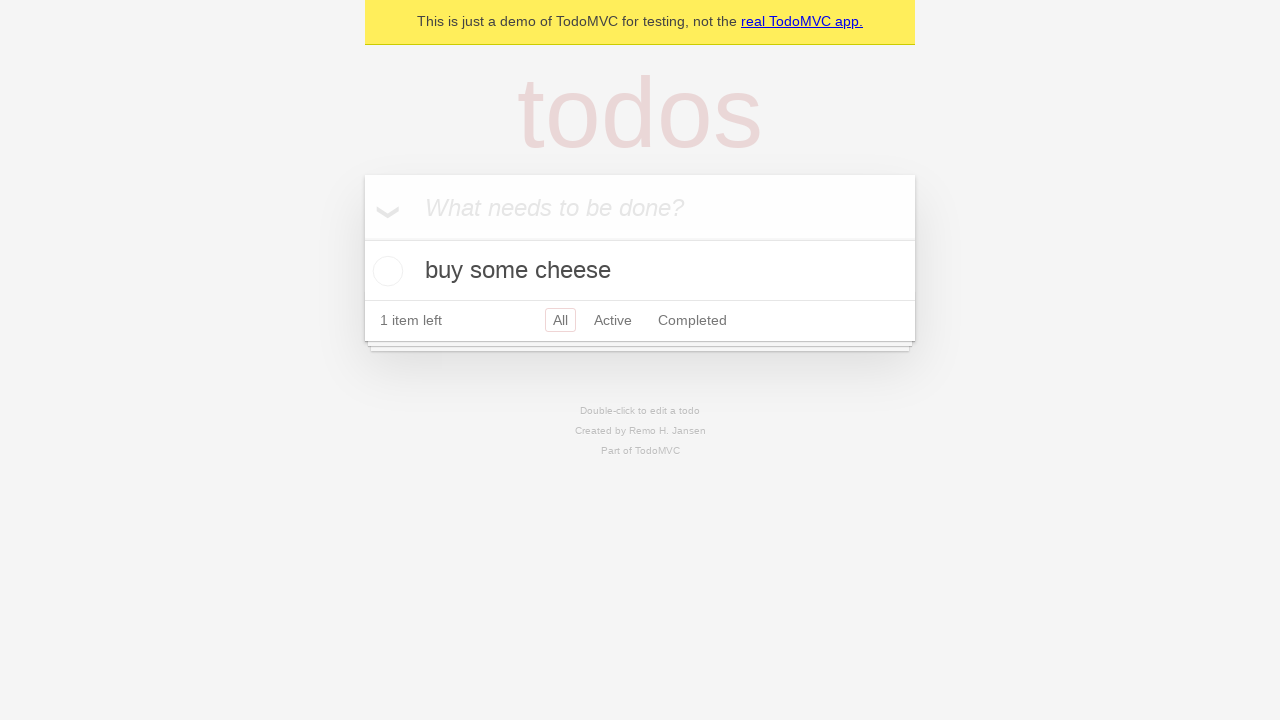

Filled new todo field with 'feed the cat' on internal:attr=[placeholder="What needs to be done?"i]
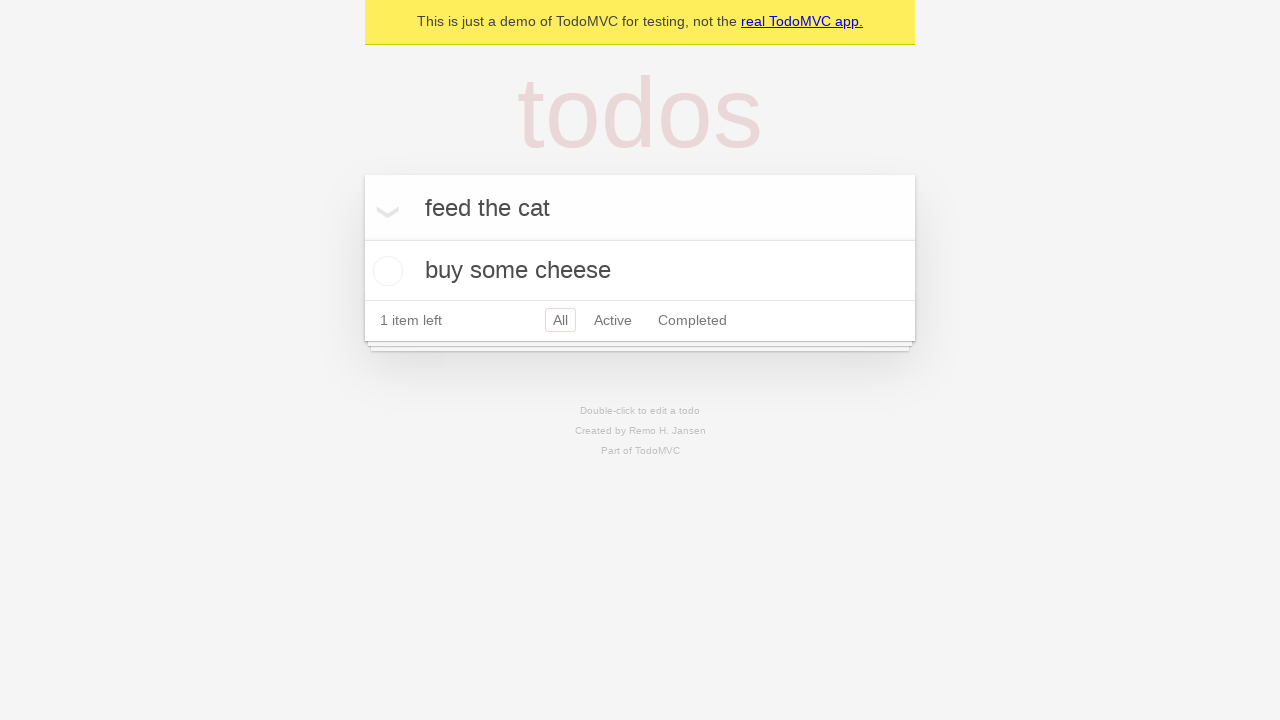

Pressed Enter to create todo 'feed the cat' on internal:attr=[placeholder="What needs to be done?"i]
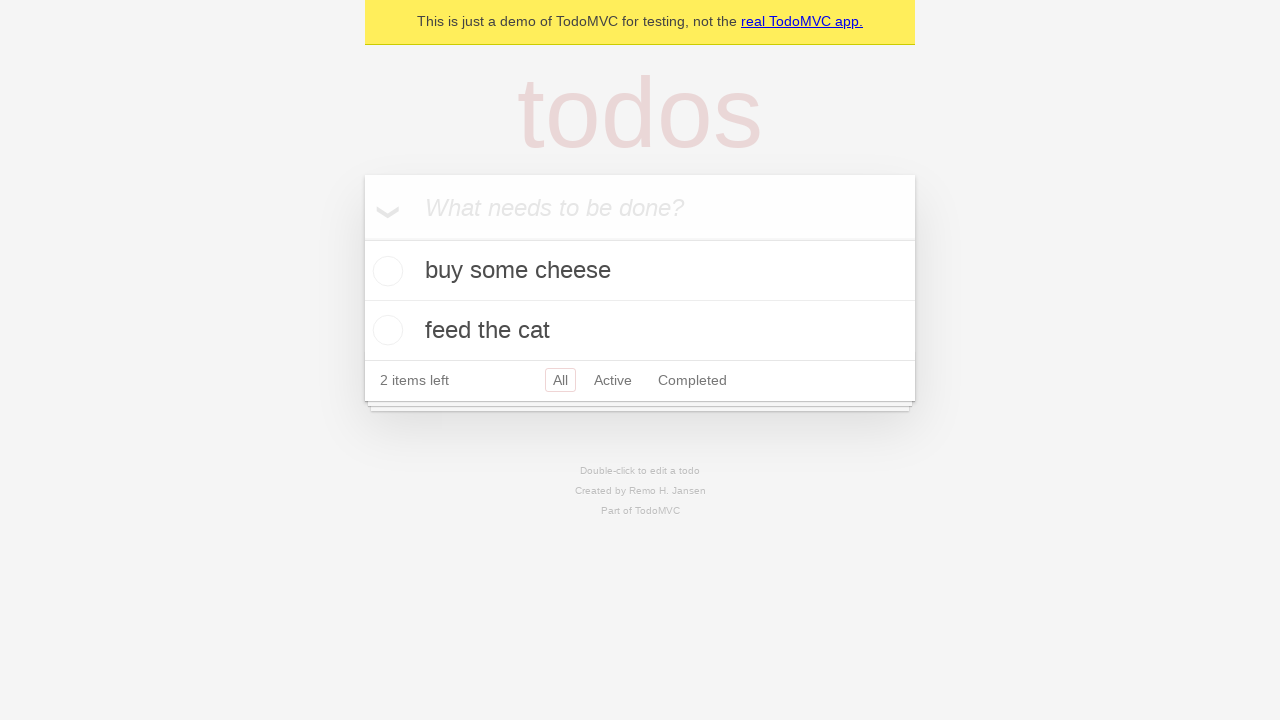

Waited for second todo item to be created
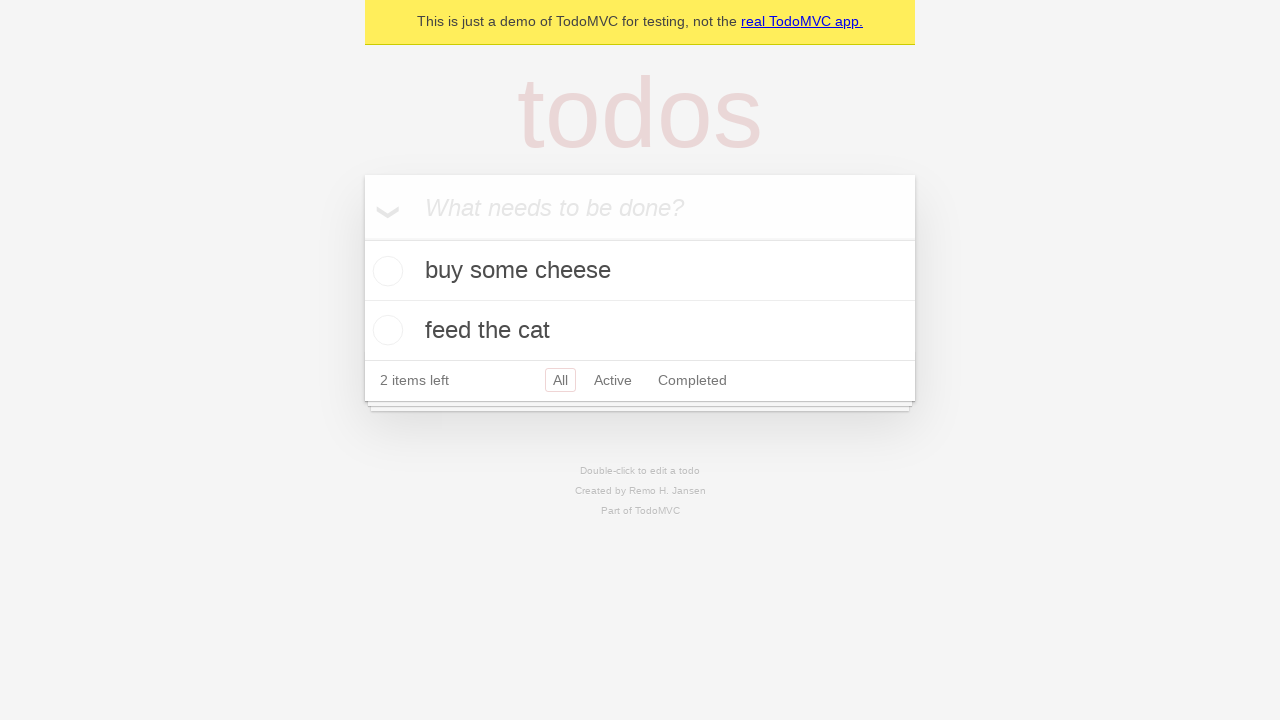

Checked the first todo item at (385, 271) on [data-testid='todo-item'] >> nth=0 >> internal:role=checkbox
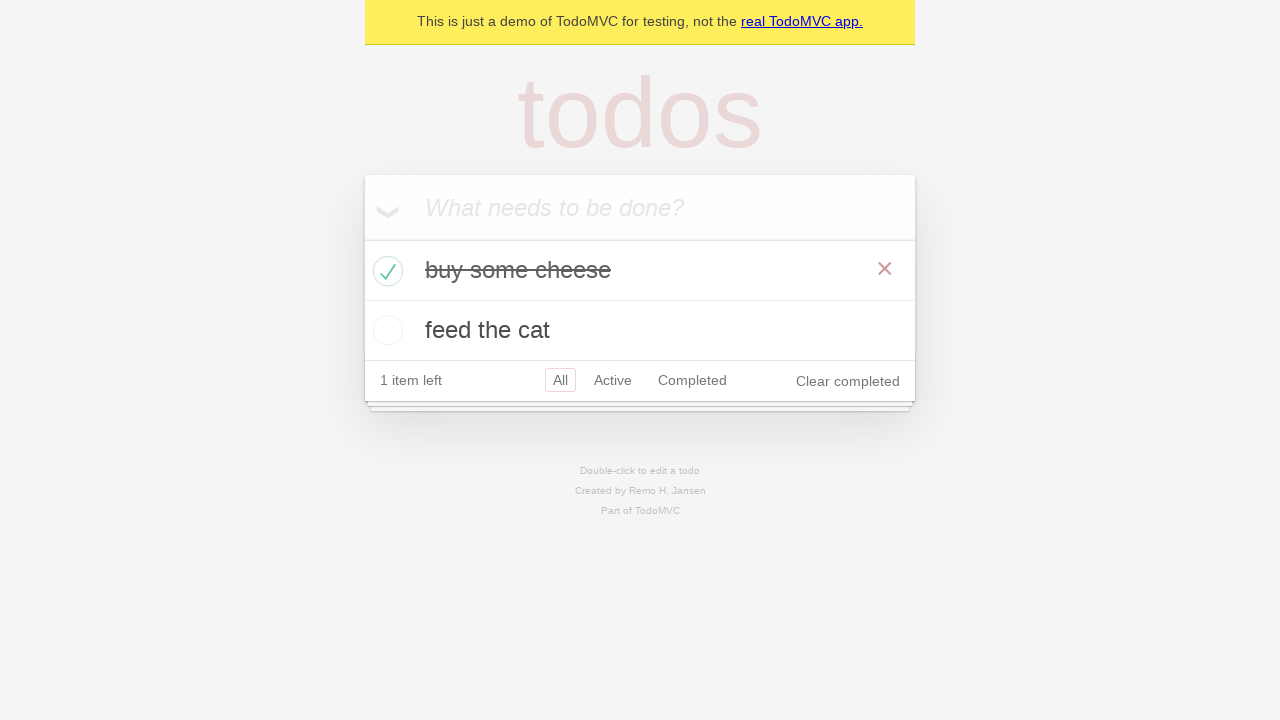

Unchecked the first todo item to mark as incomplete at (385, 271) on [data-testid='todo-item'] >> nth=0 >> internal:role=checkbox
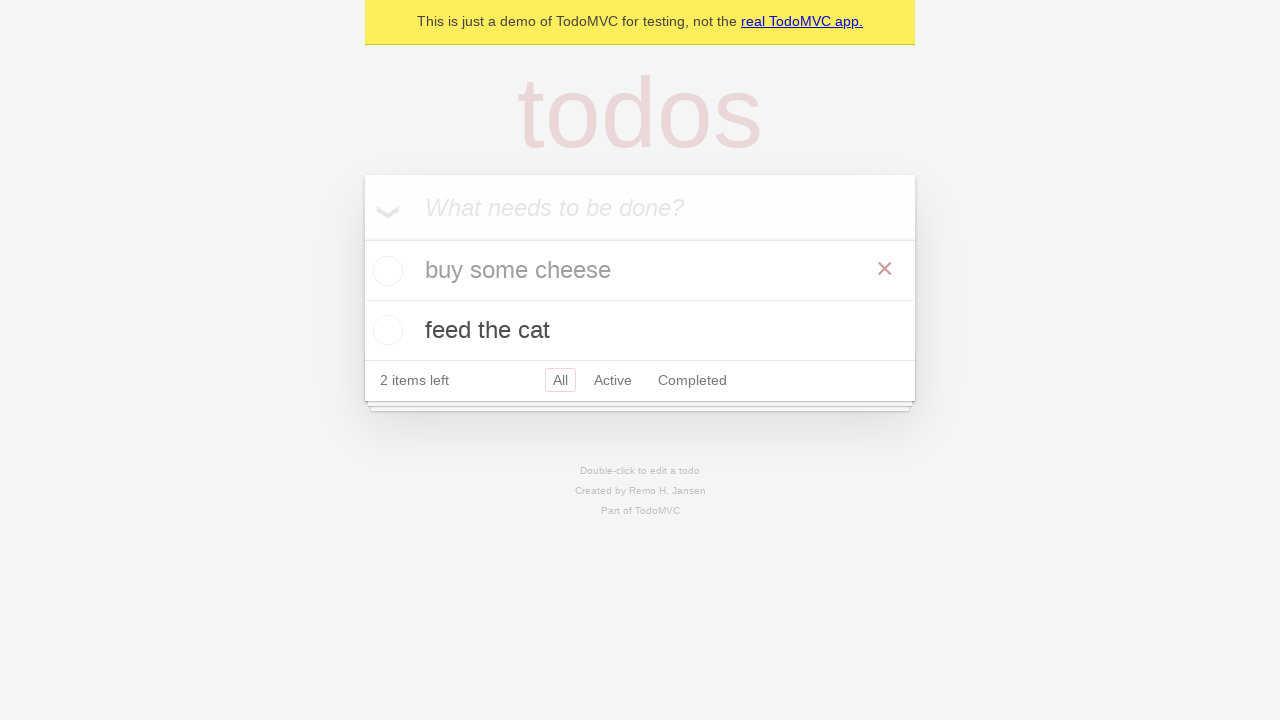

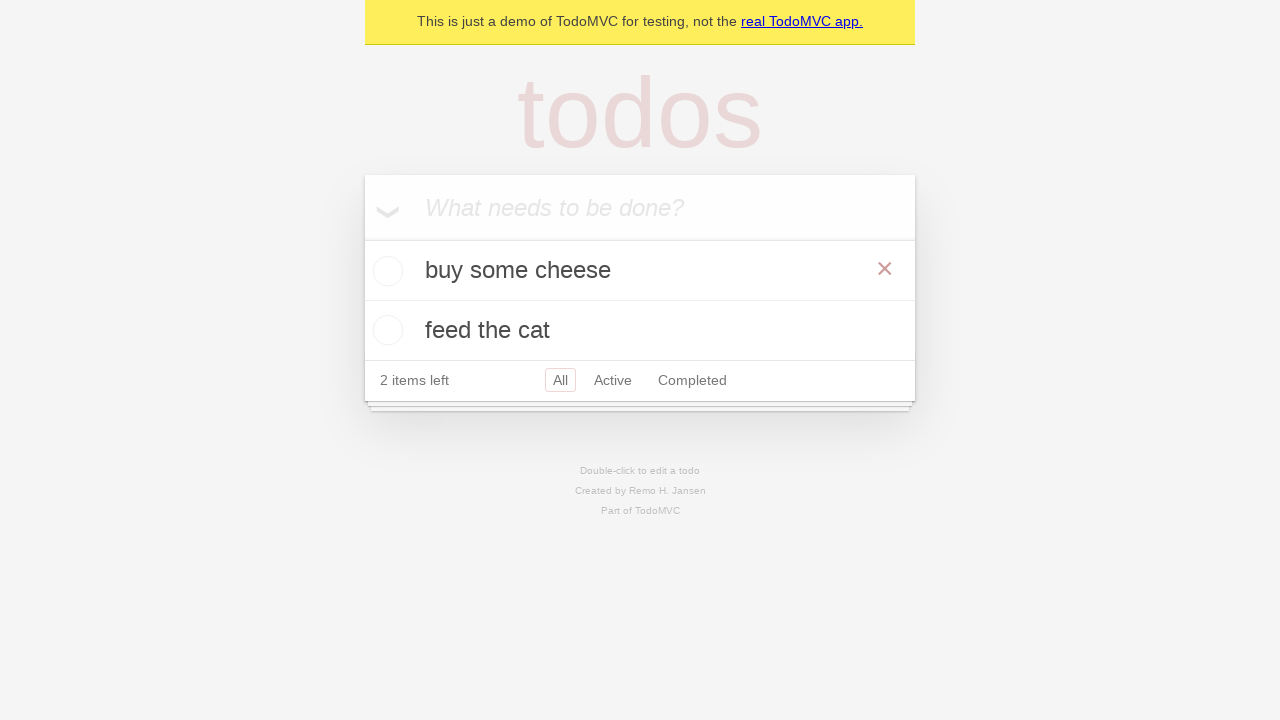